Tests drag and drop functionality on jQuery UI's droppable demo page by dragging an element and dropping it onto a target area within an iframe

Starting URL: https://jqueryui.com/droppable

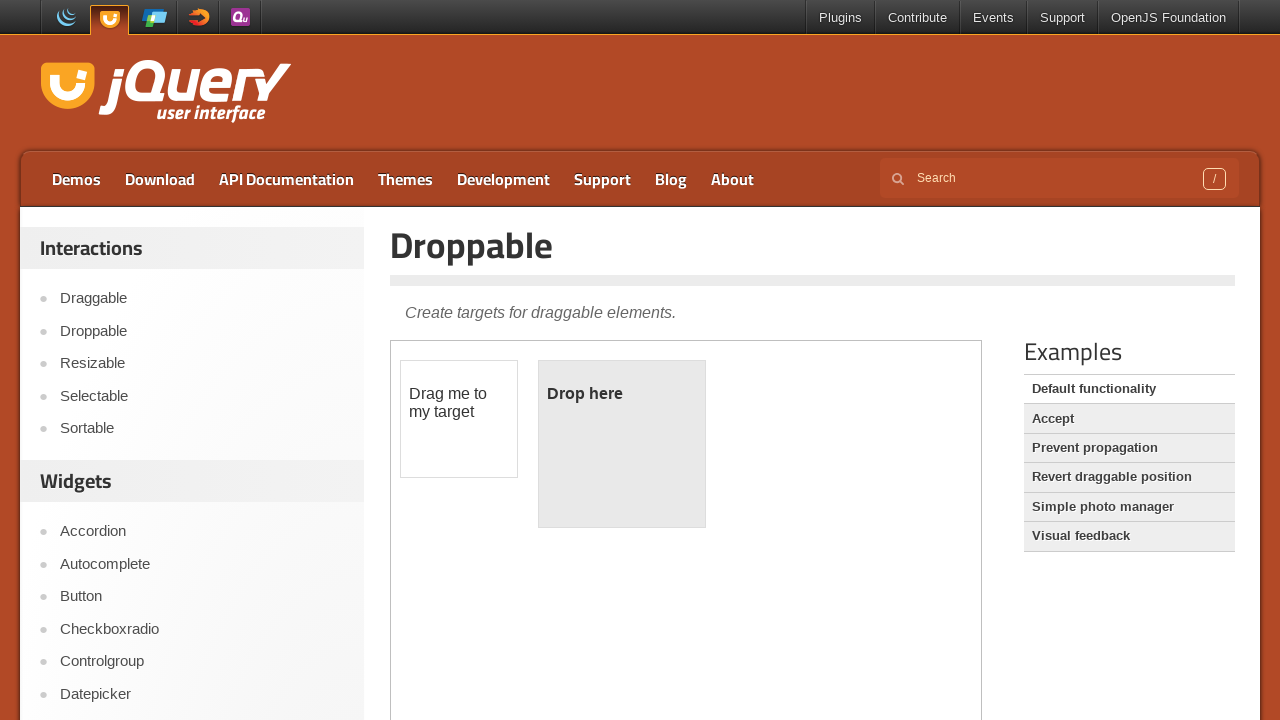

Located the demo iframe
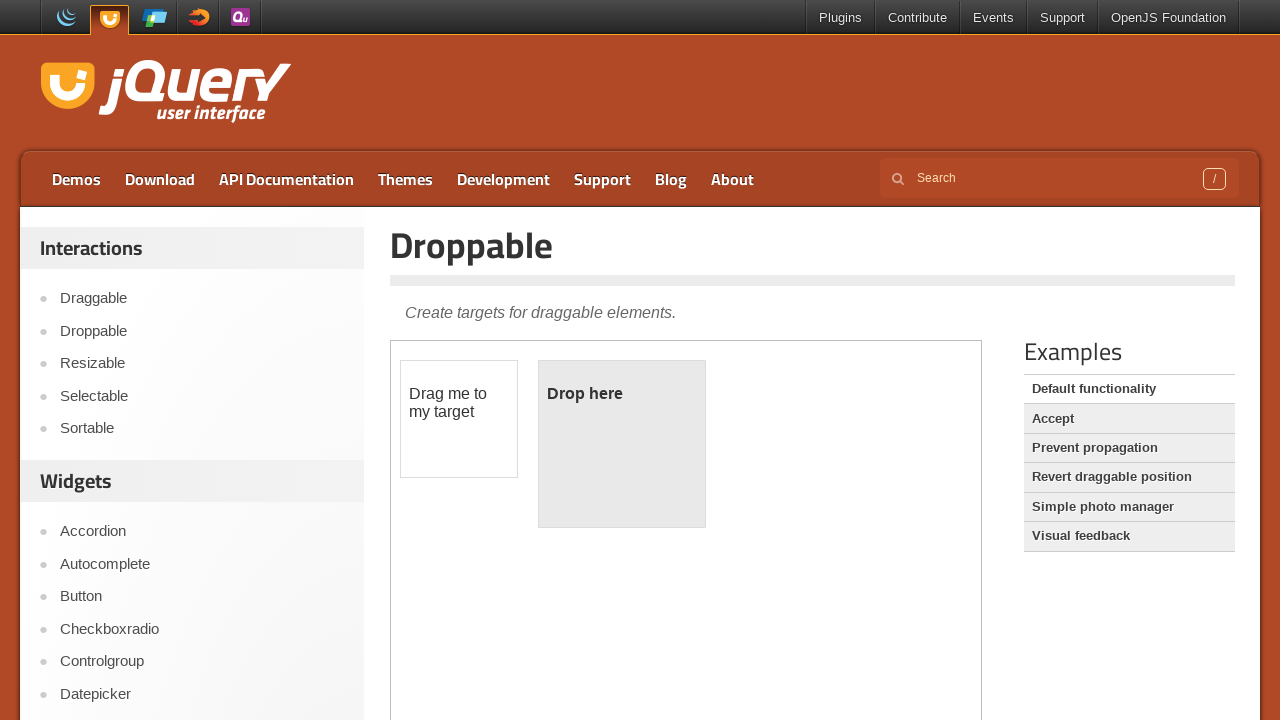

Located the draggable element within the iframe
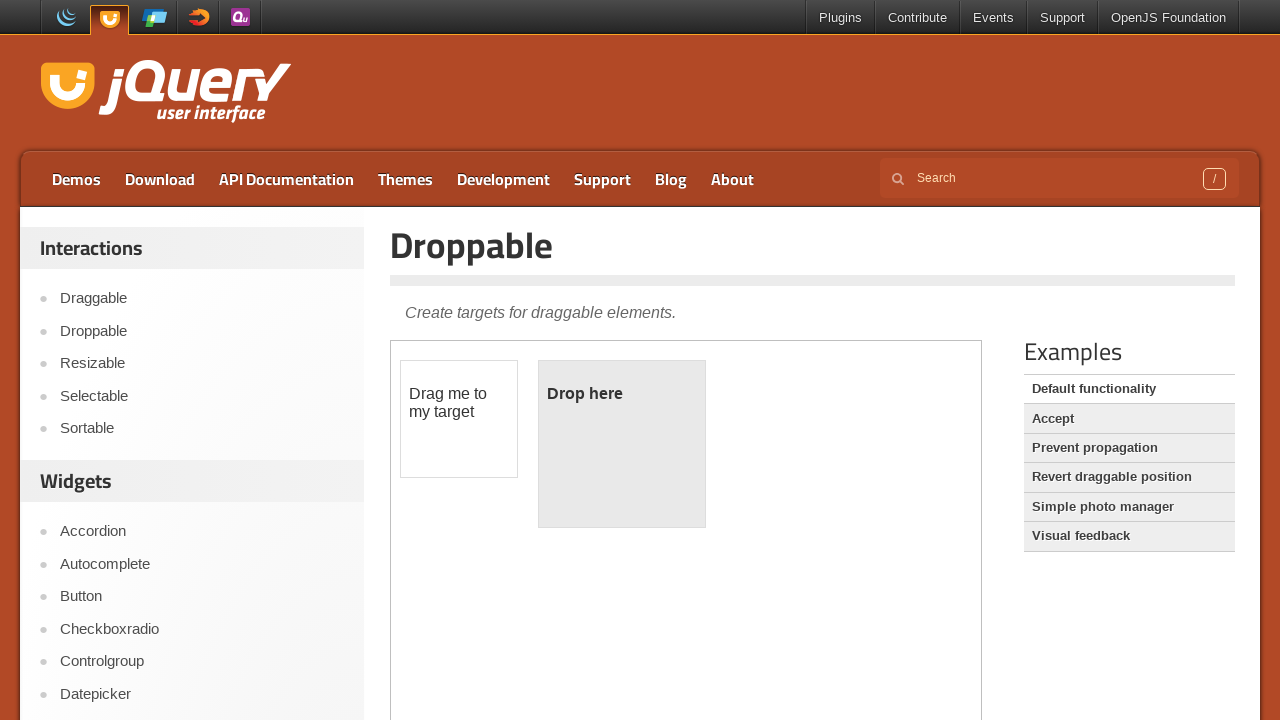

Located the droppable target element within the iframe
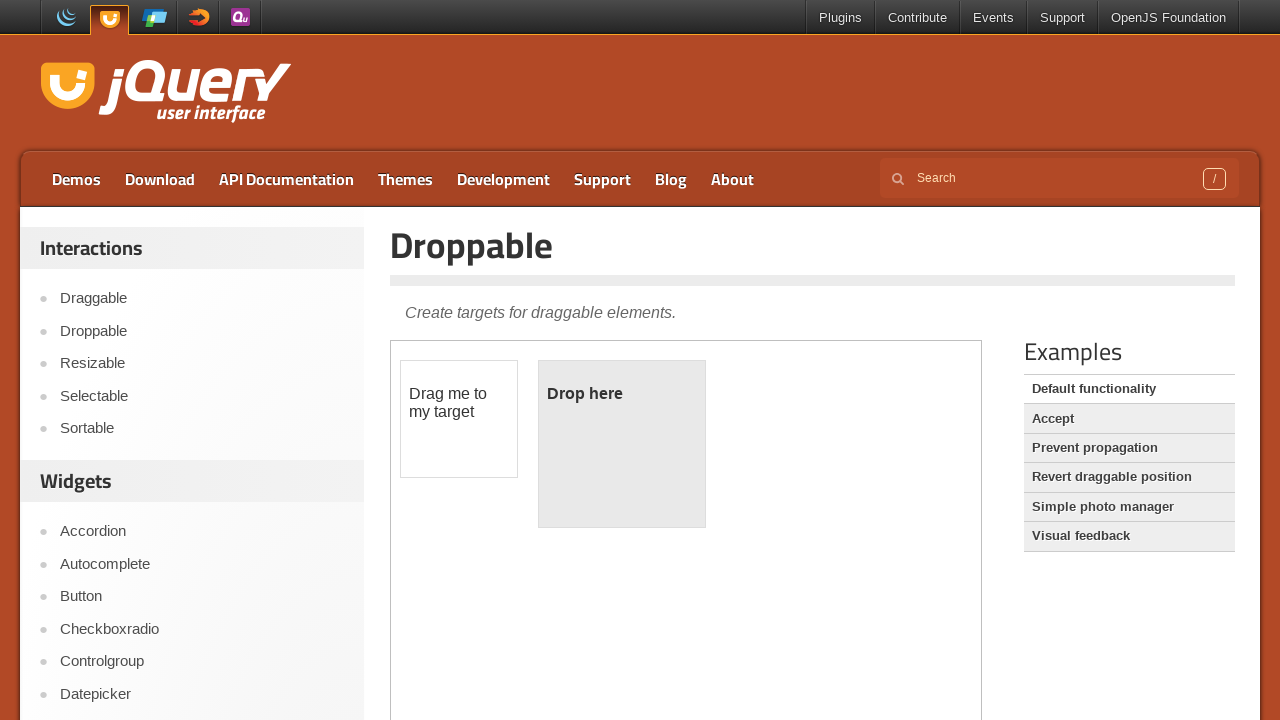

Dragged the element onto the droppable target area at (622, 444)
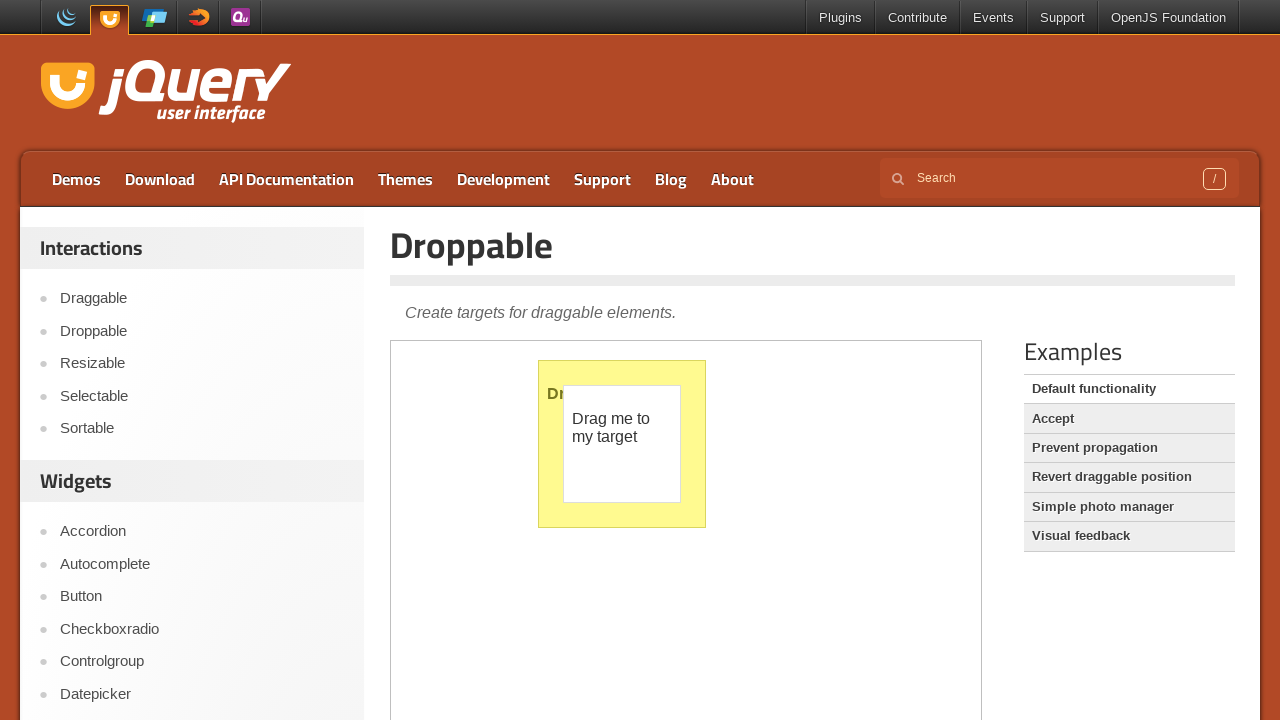

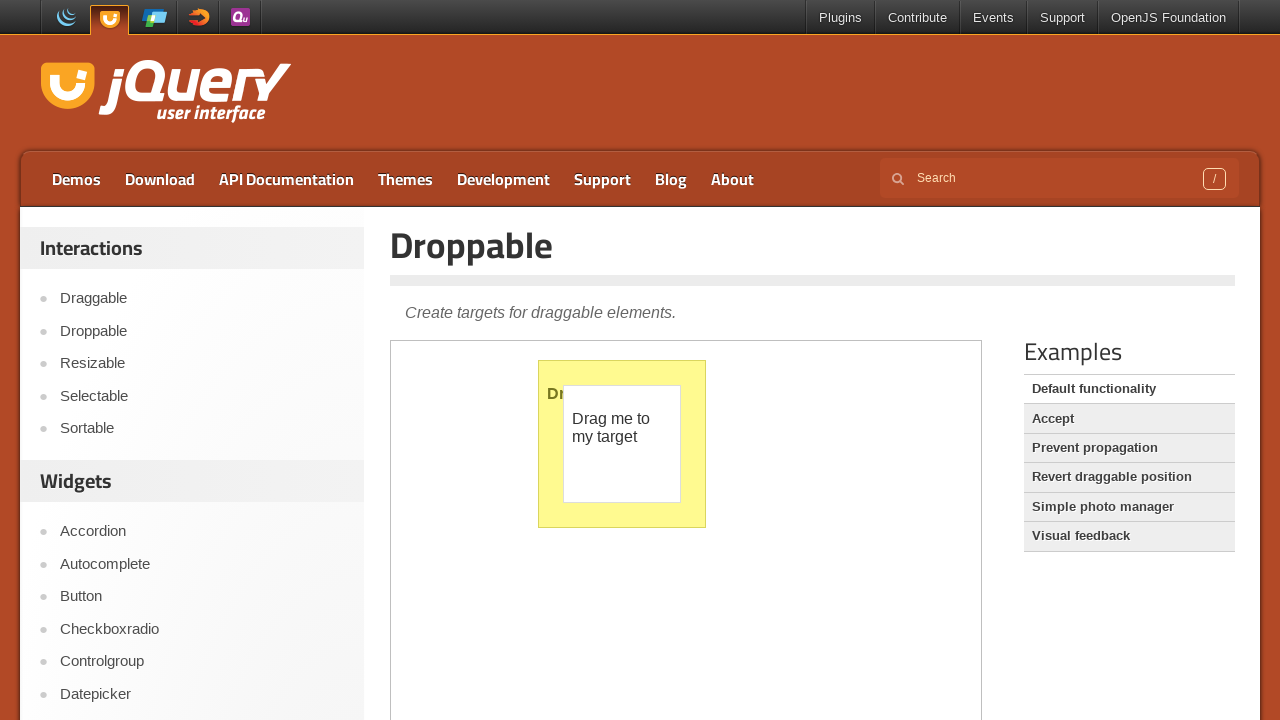